Tests form filling by entering text in name and message fields and submitting the form

Starting URL: https://www.ultimateqa.com/filling-out-forms/

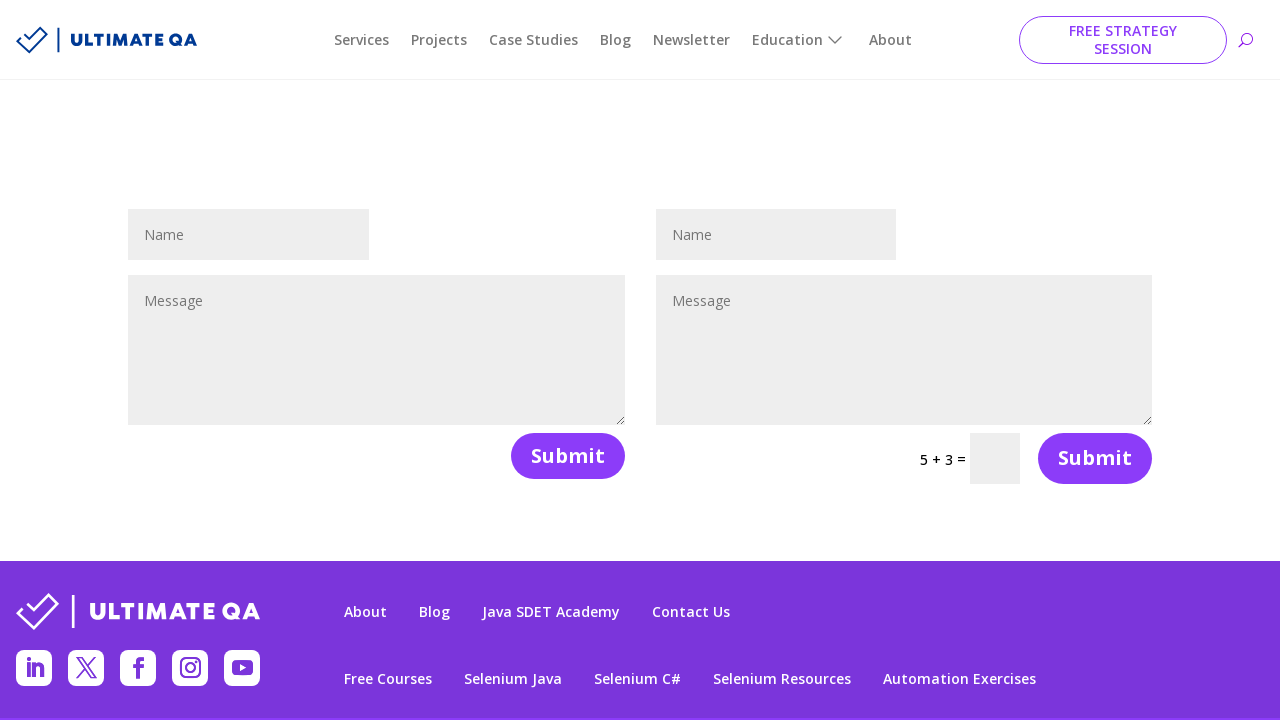

Filled name field with 'test' on #et_pb_contact_name_1
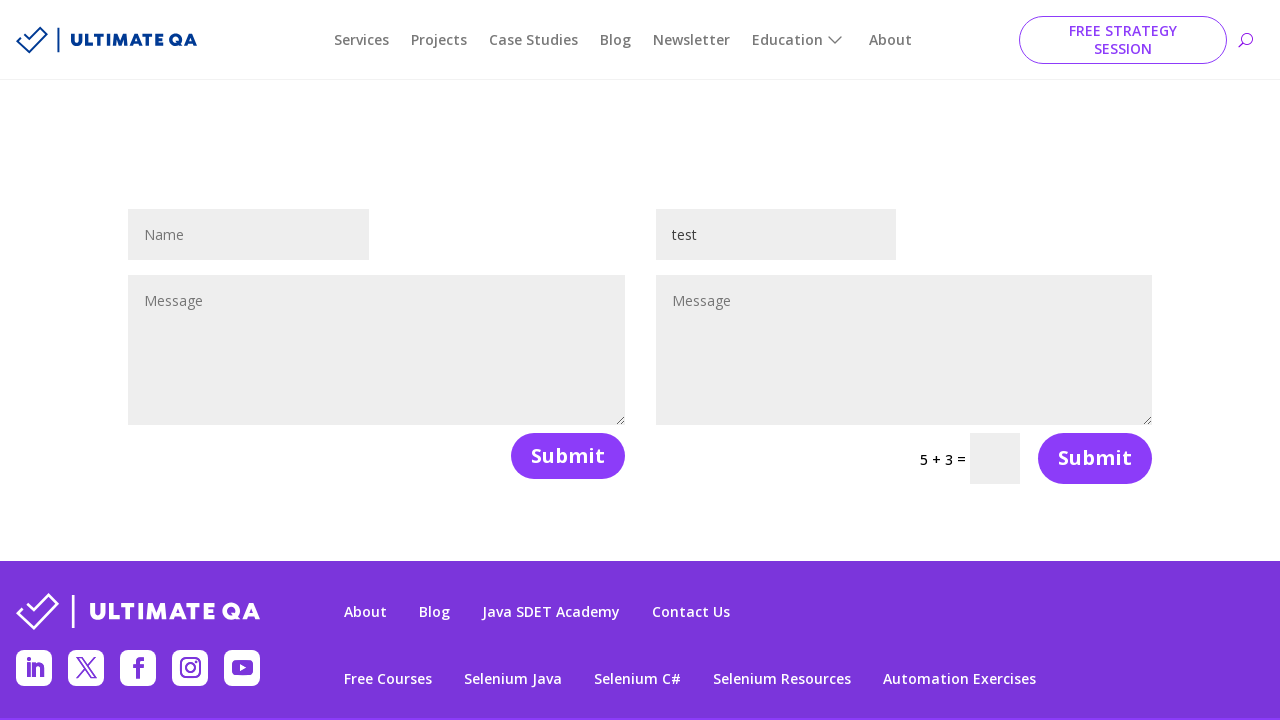

Filled message field with 'testing' on #et_pb_contact_message_1
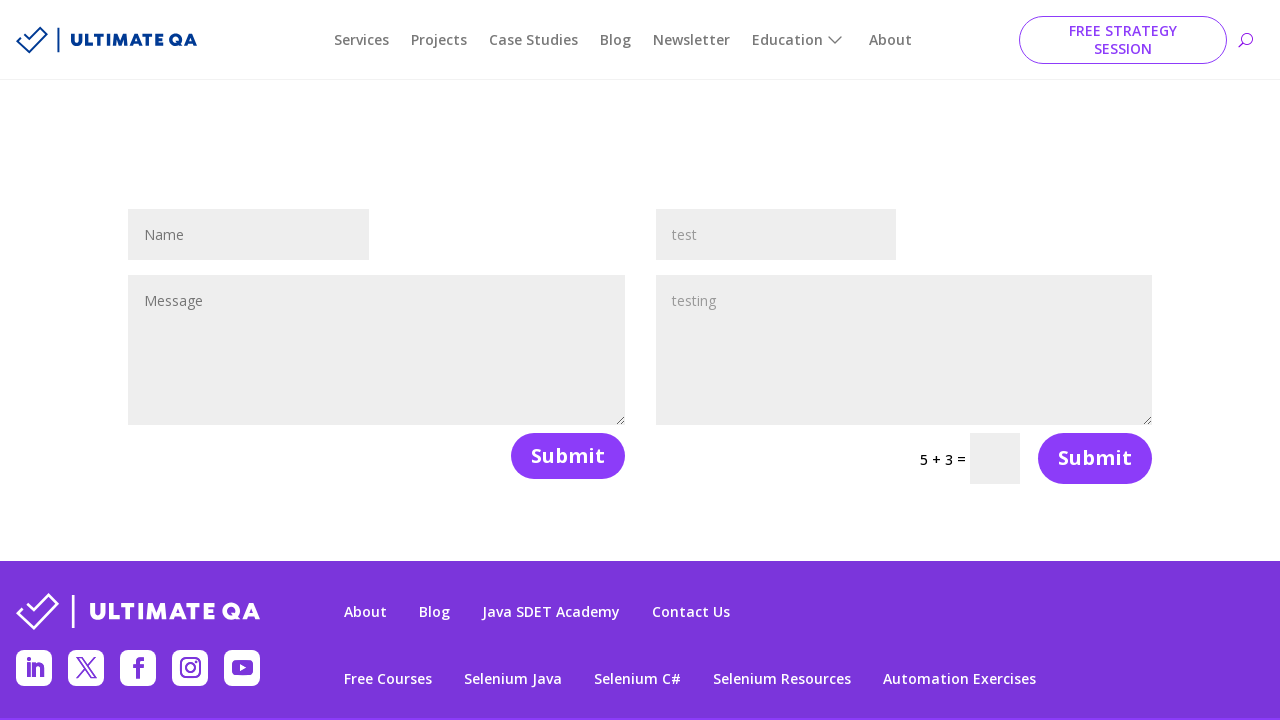

Clicked submit button to submit the form at (559, 456) on .et_contact_bottom_container >> nth=0
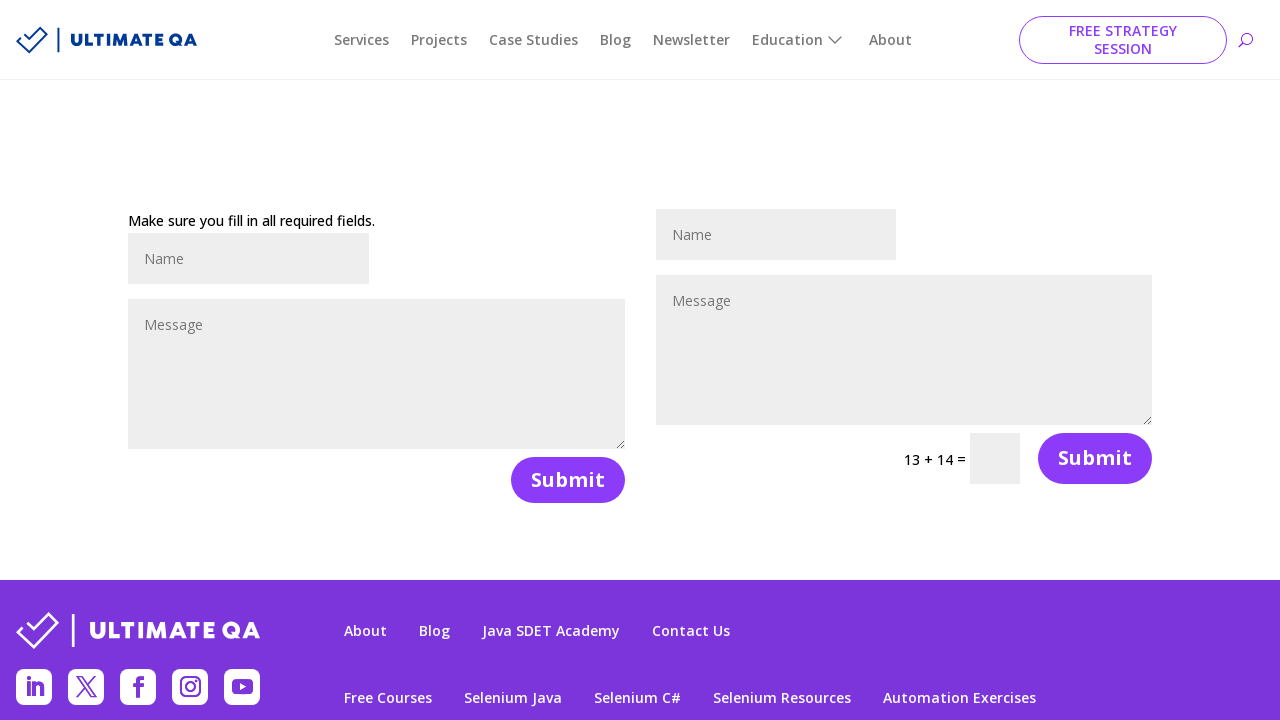

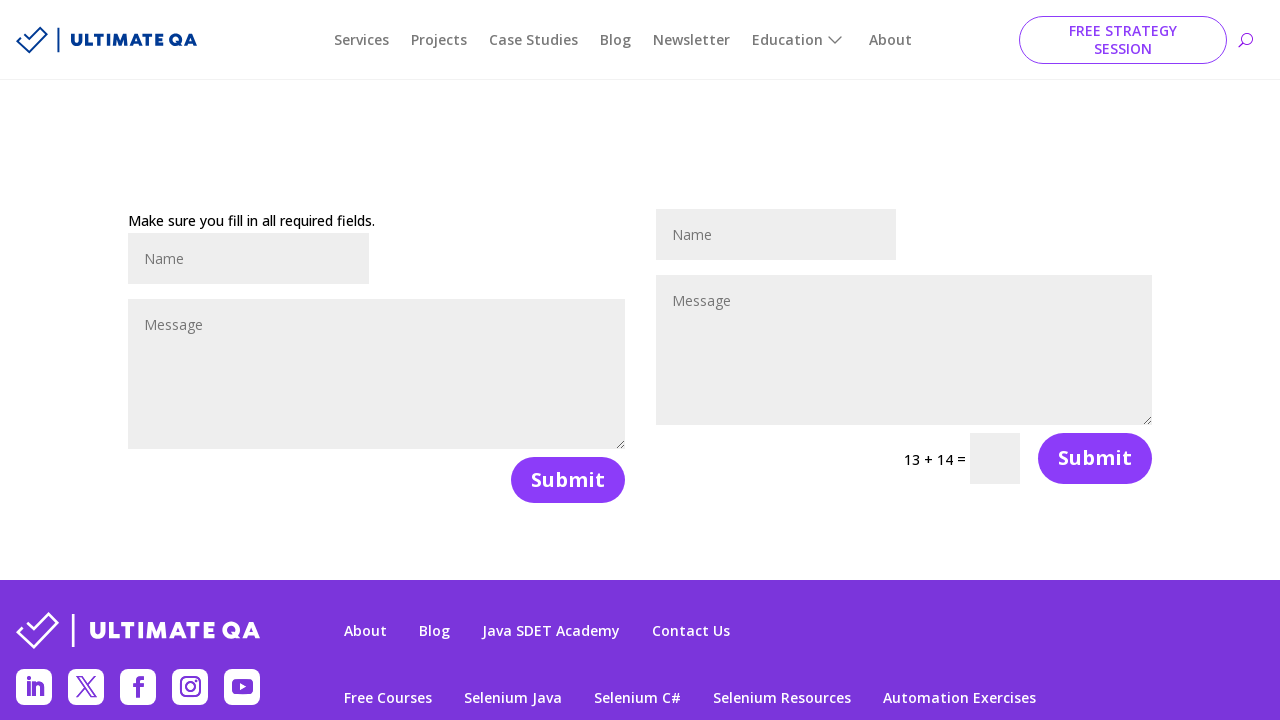